Selects multiple states from dropdown using different methods and verifies final selection is California

Starting URL: https://practice.cydeo.com/dropdown

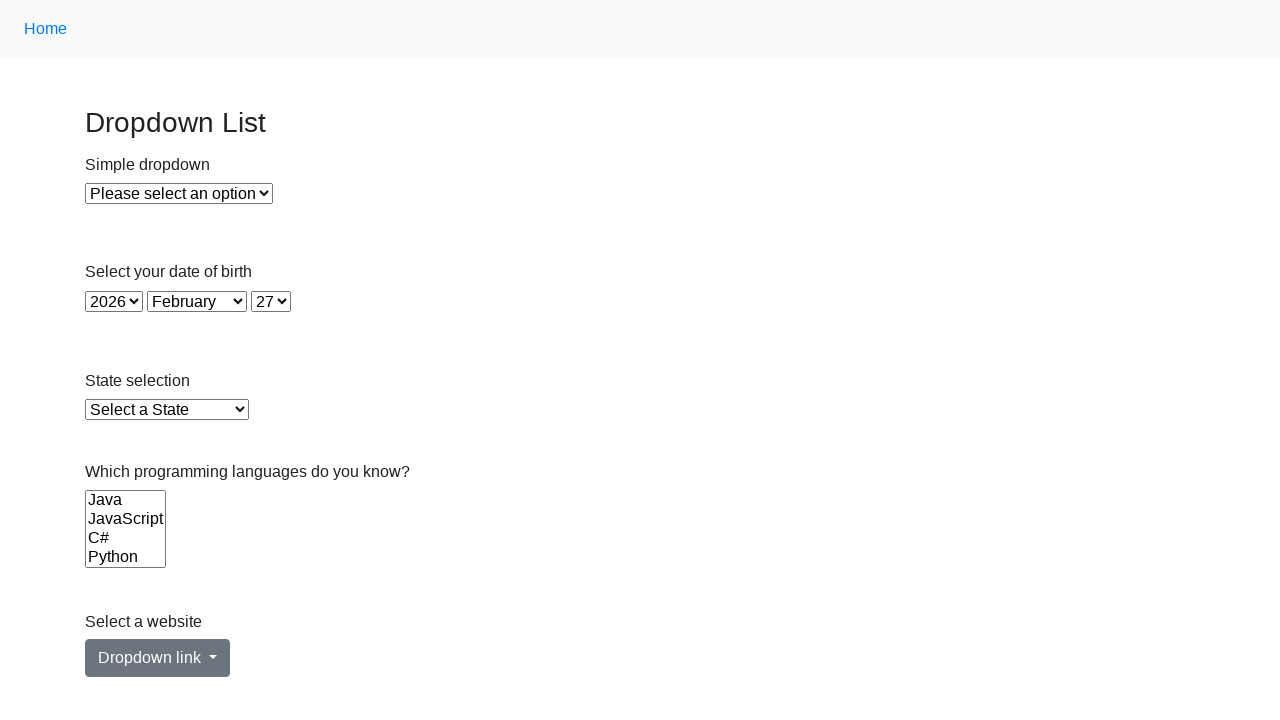

Selected Illinois from state dropdown using visible text on //select[@id='state']
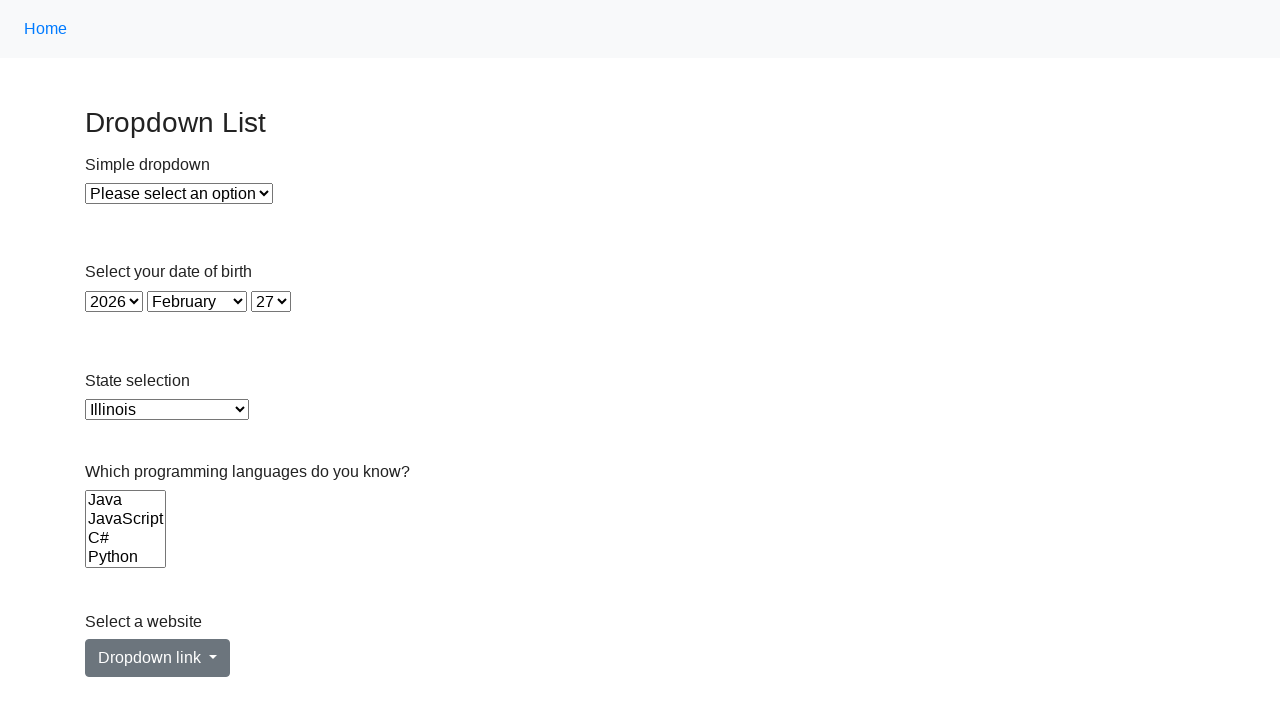

Selected Virginia from state dropdown using value attribute 'VA' on //select[@id='state']
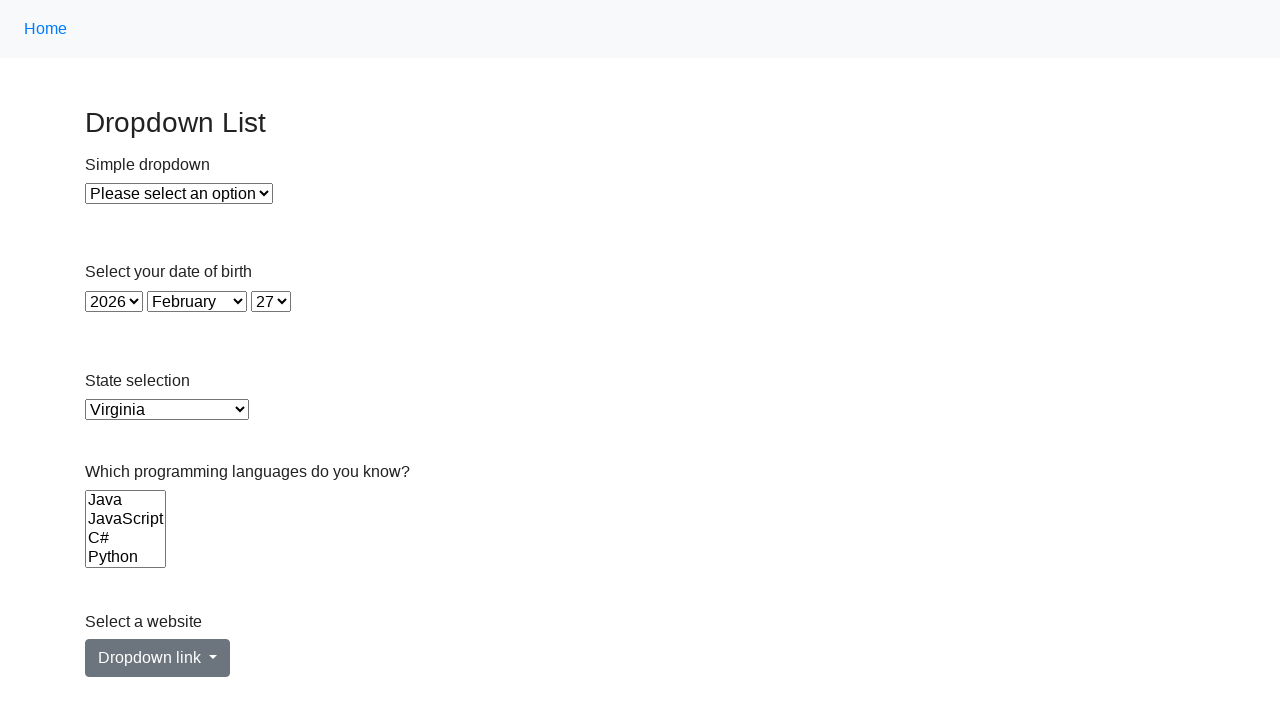

Selected state at index 5 (California) from state dropdown on //select[@id='state']
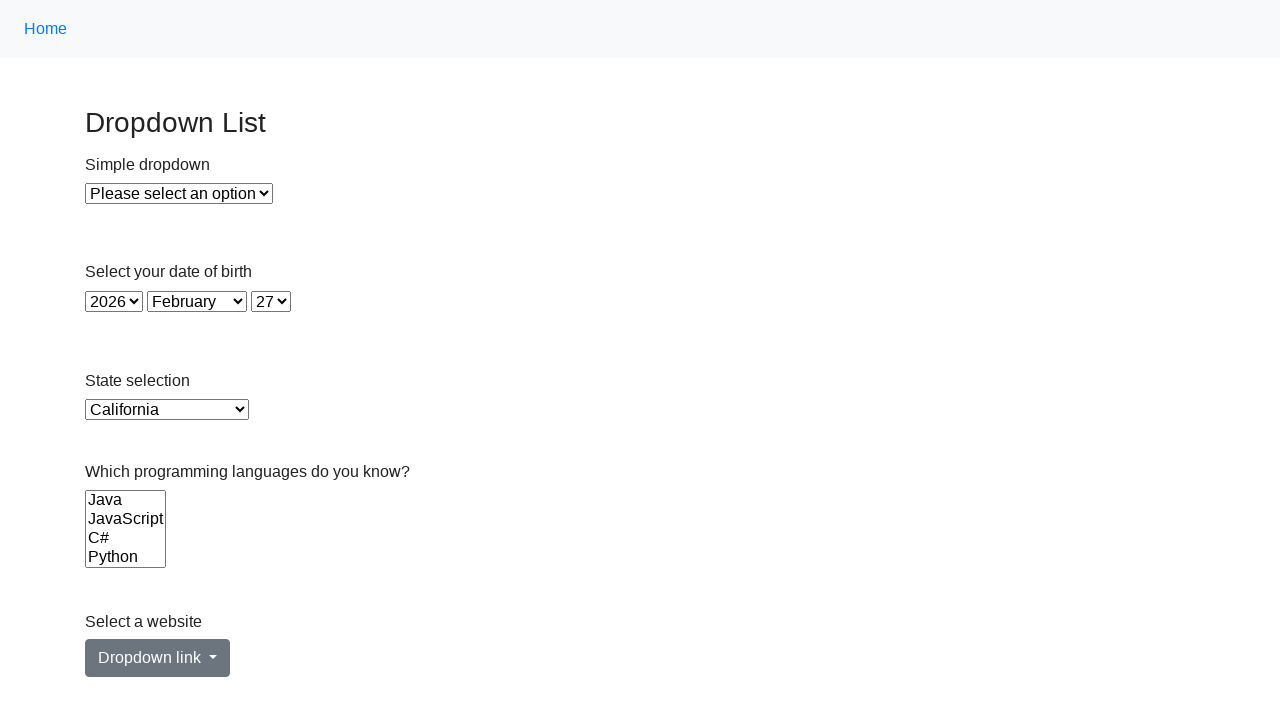

Retrieved final selected state value from dropdown
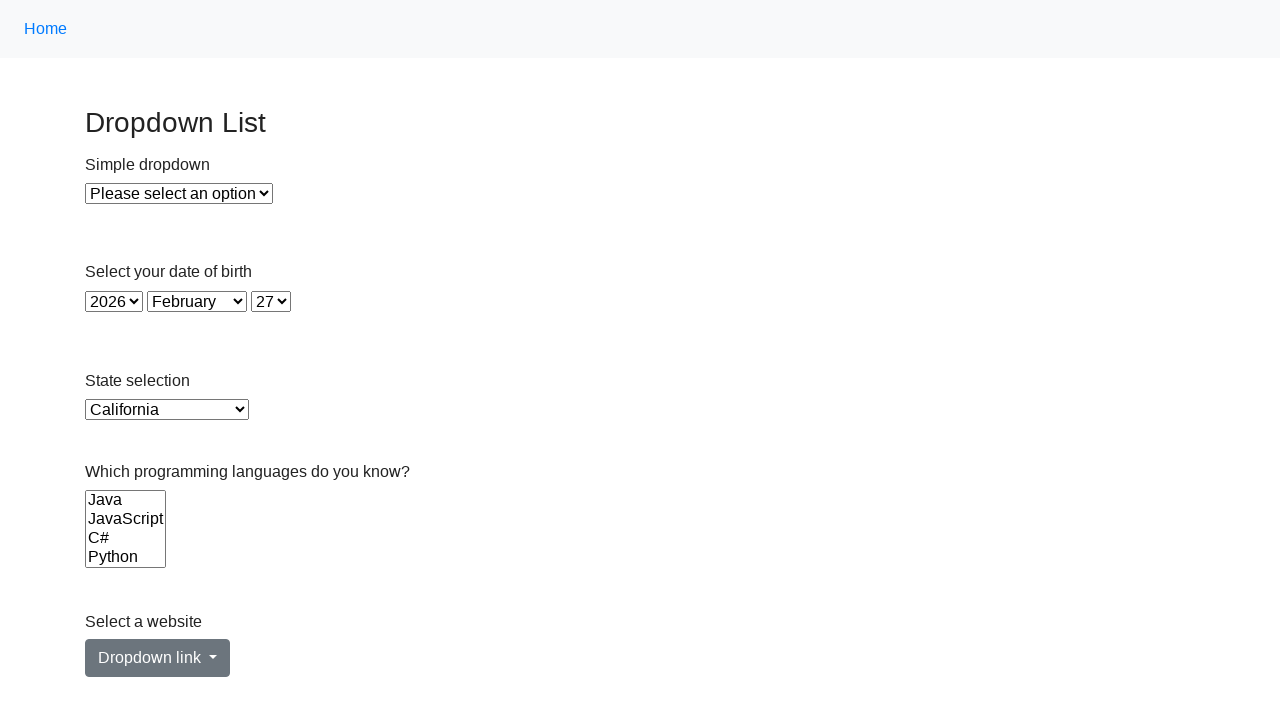

Verified final selection is California (CA)
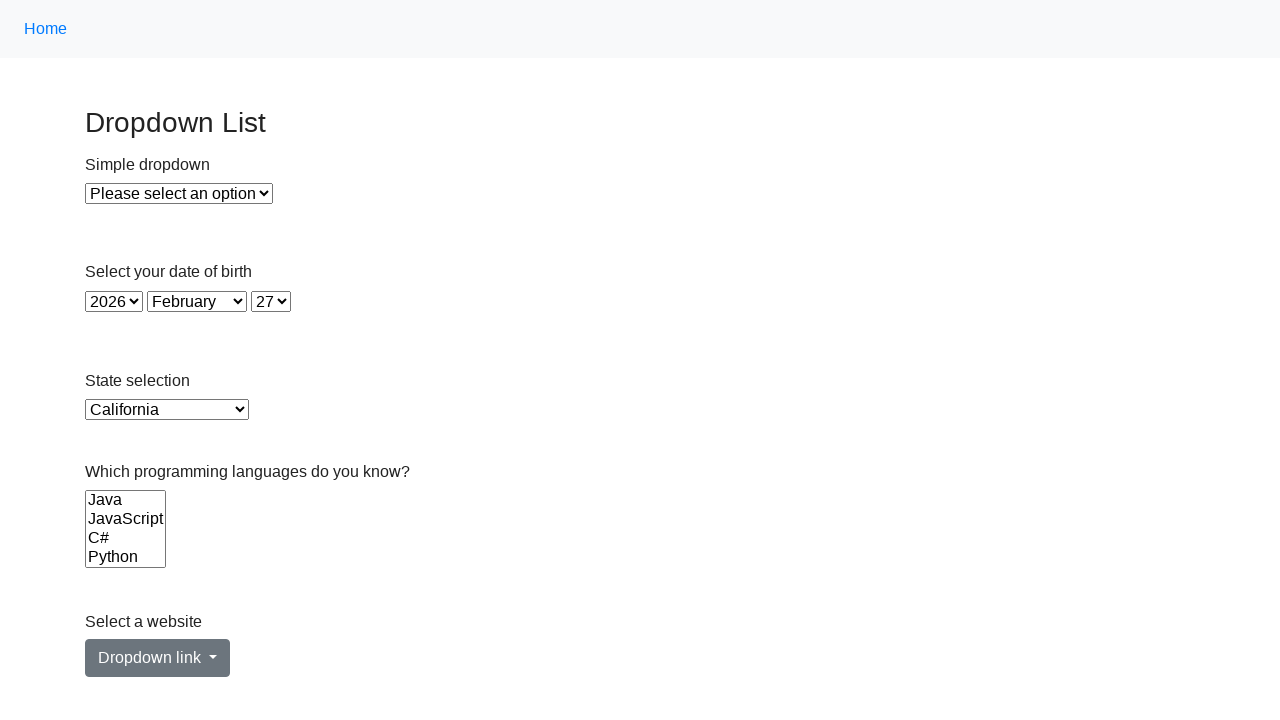

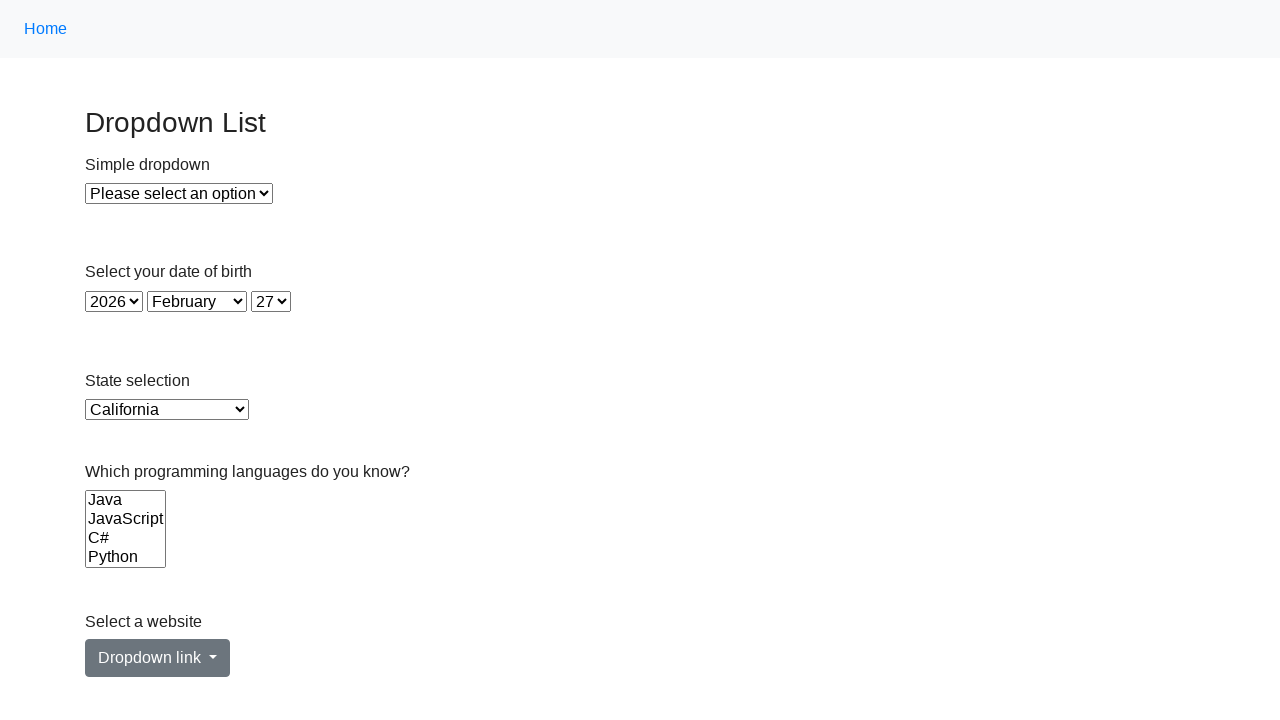